Tests clicking the JS Prompt button, dismissing the prompt without entering text, and verifying the null result message

Starting URL: https://the-internet.herokuapp.com/javascript_alerts

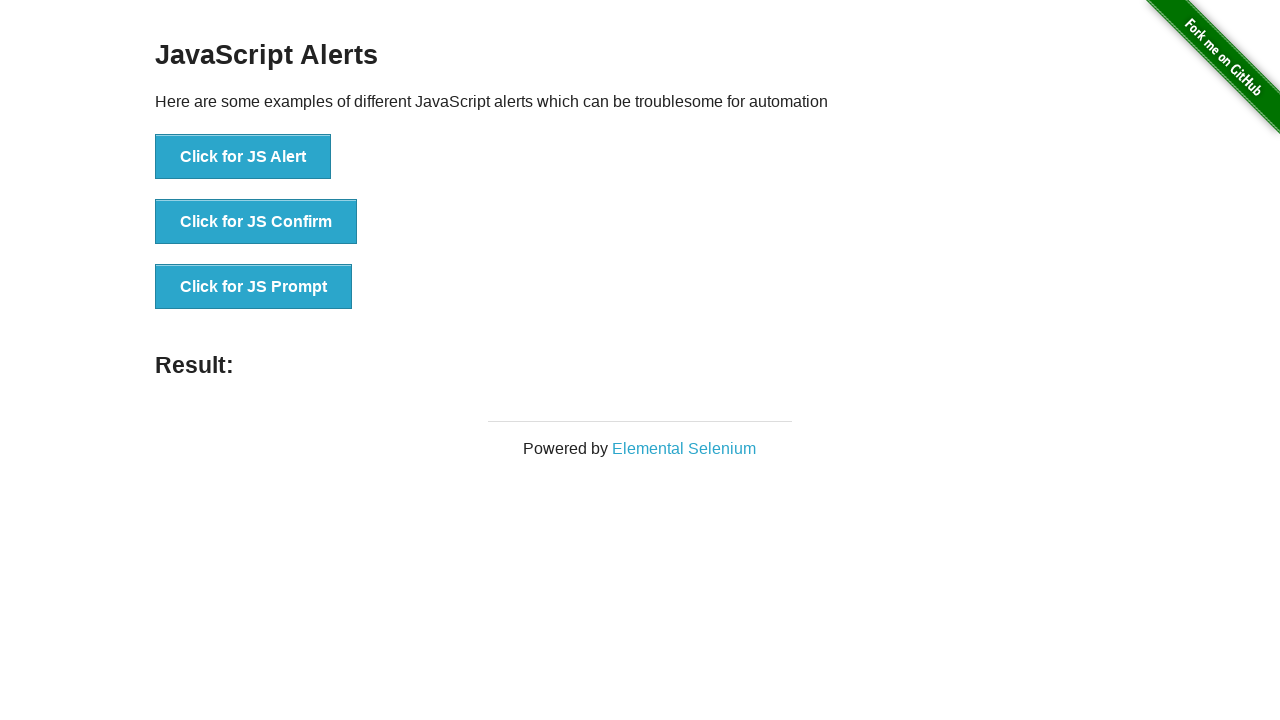

Set up dialog handler to dismiss prompts
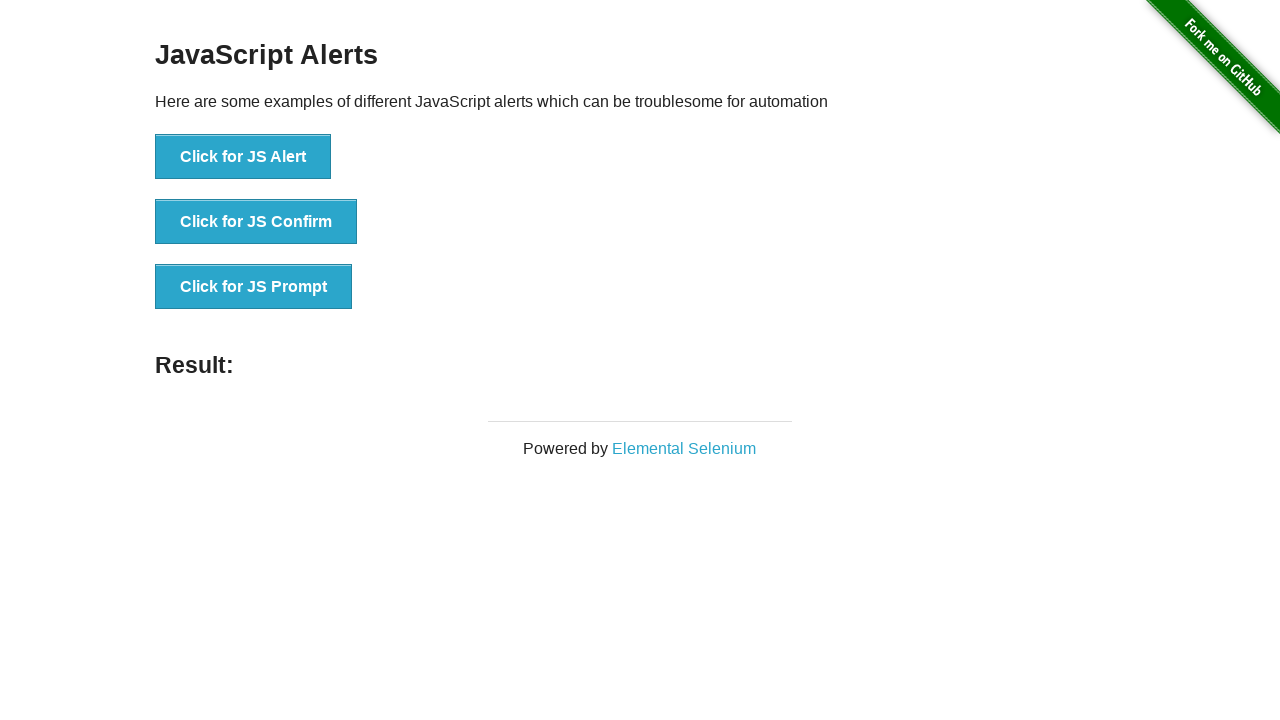

Clicked the JS Prompt button at (254, 287) on button[onclick*='jsPrompt']
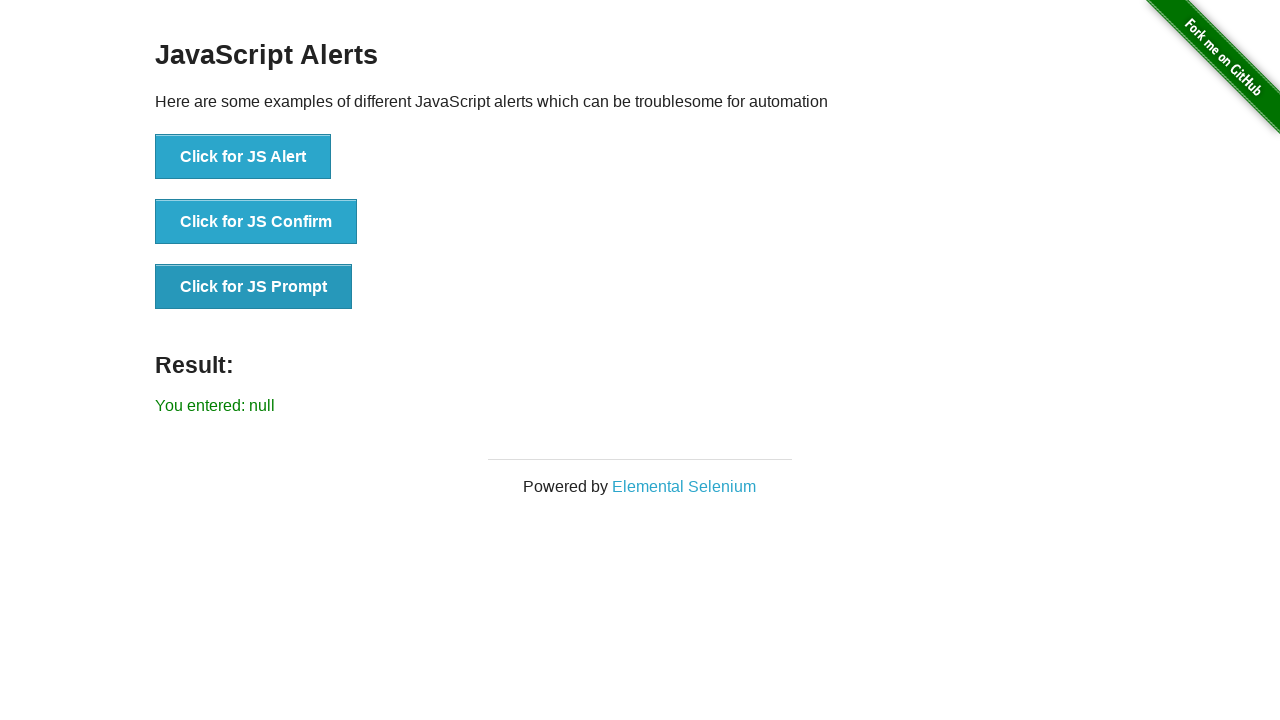

Prompt was dismissed and result message appeared
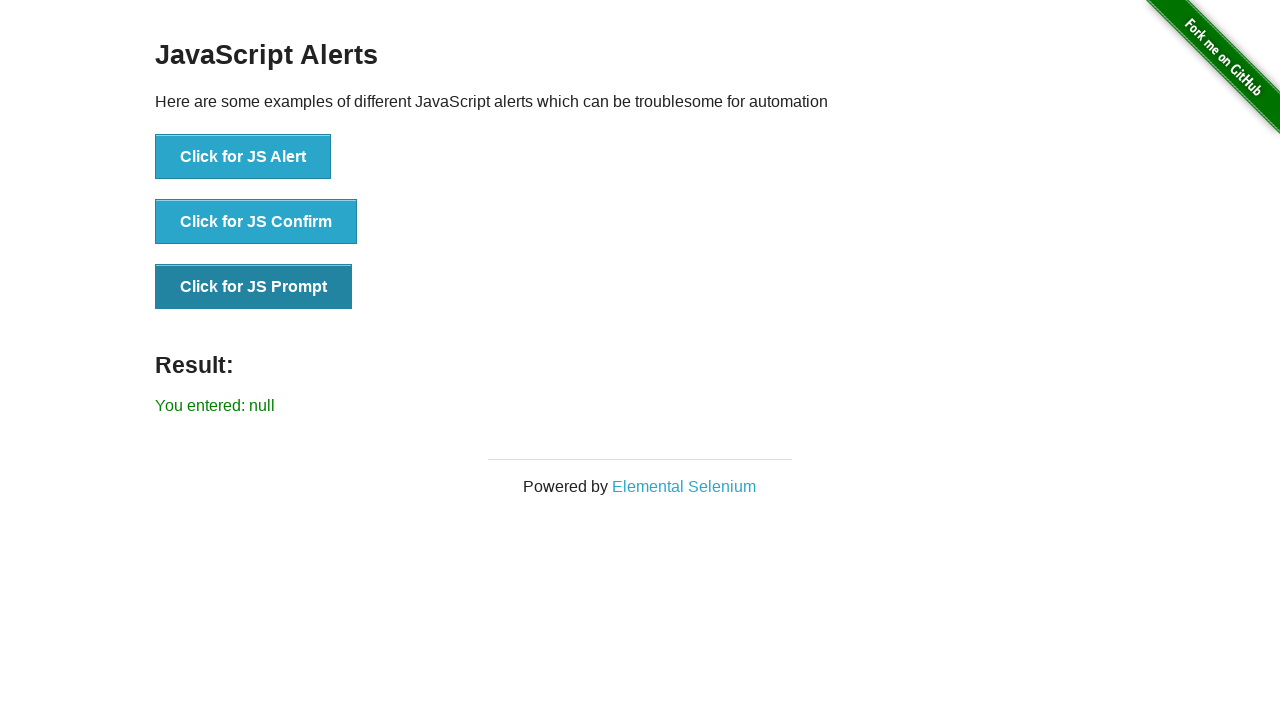

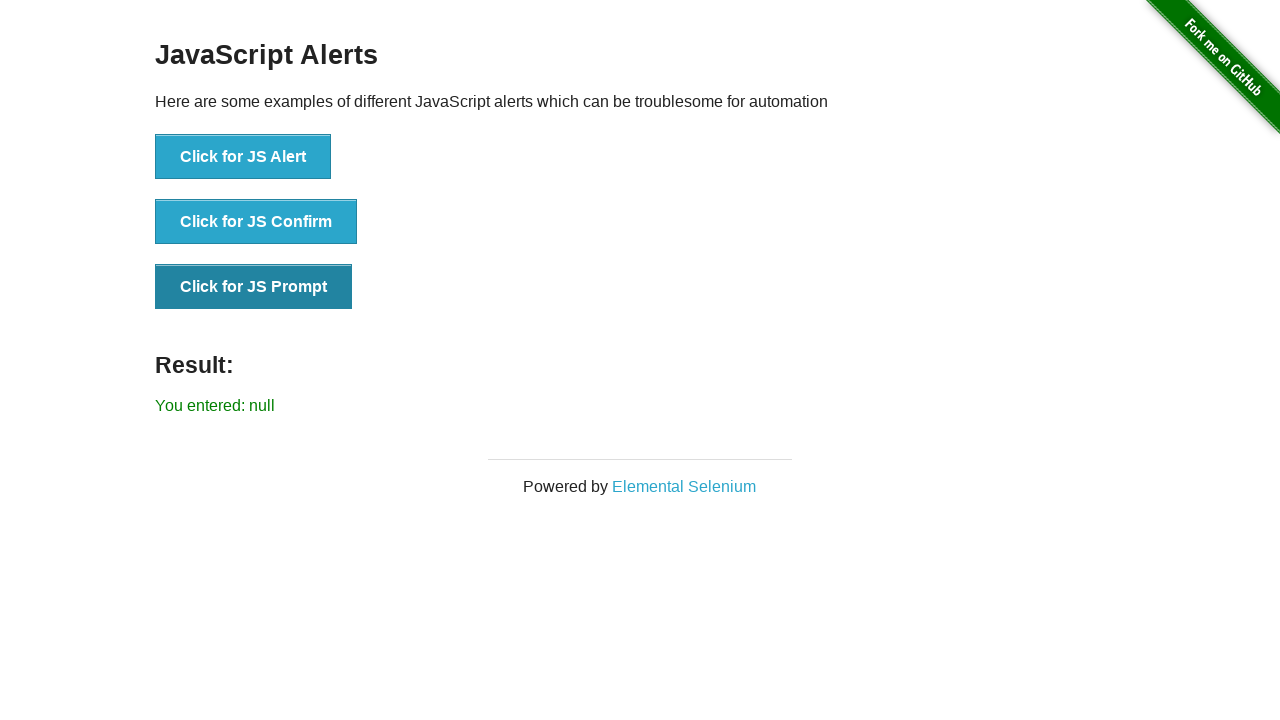